Tests iframe interaction by filling text inside an iframe element

Starting URL: https://www.lambdatest.com/selenium-playground/iframe-demo/

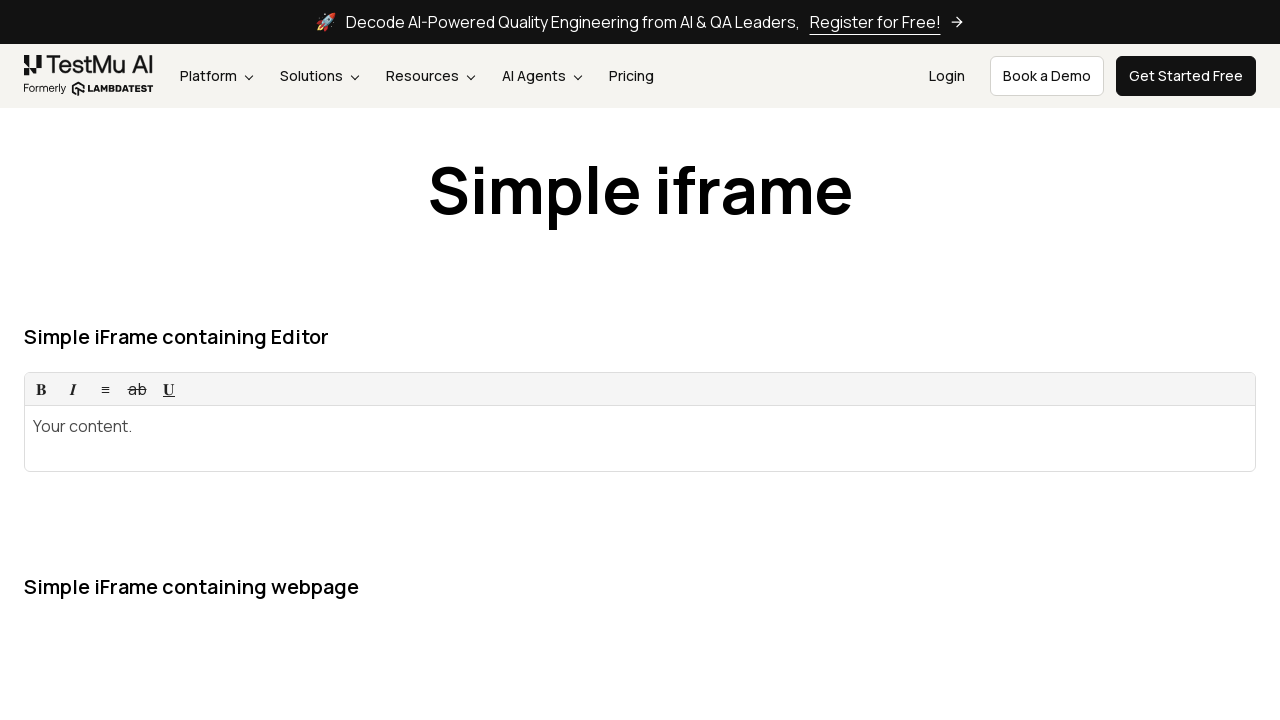

Located iframe element with id 'iFrame1'
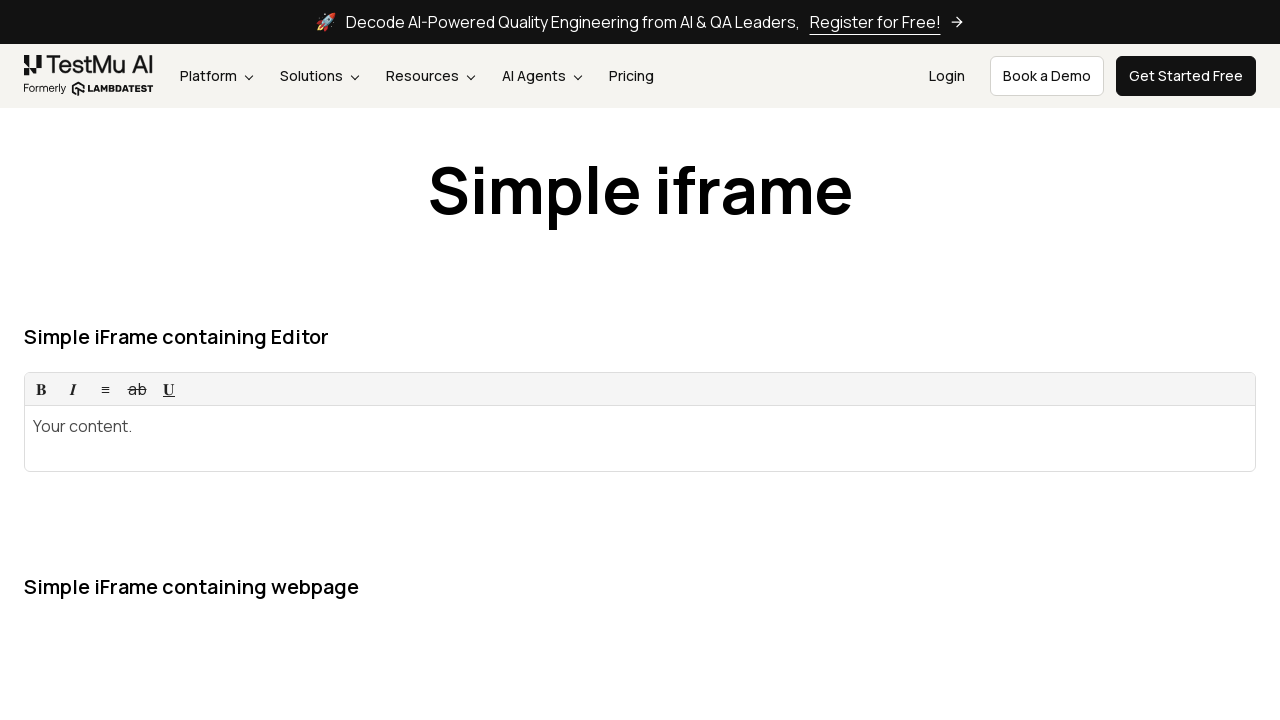

Filled text 'LambdaTest' in iframe content div on #iFrame1 >> internal:control=enter-frame >> xpath=//div[text()="Your content."]
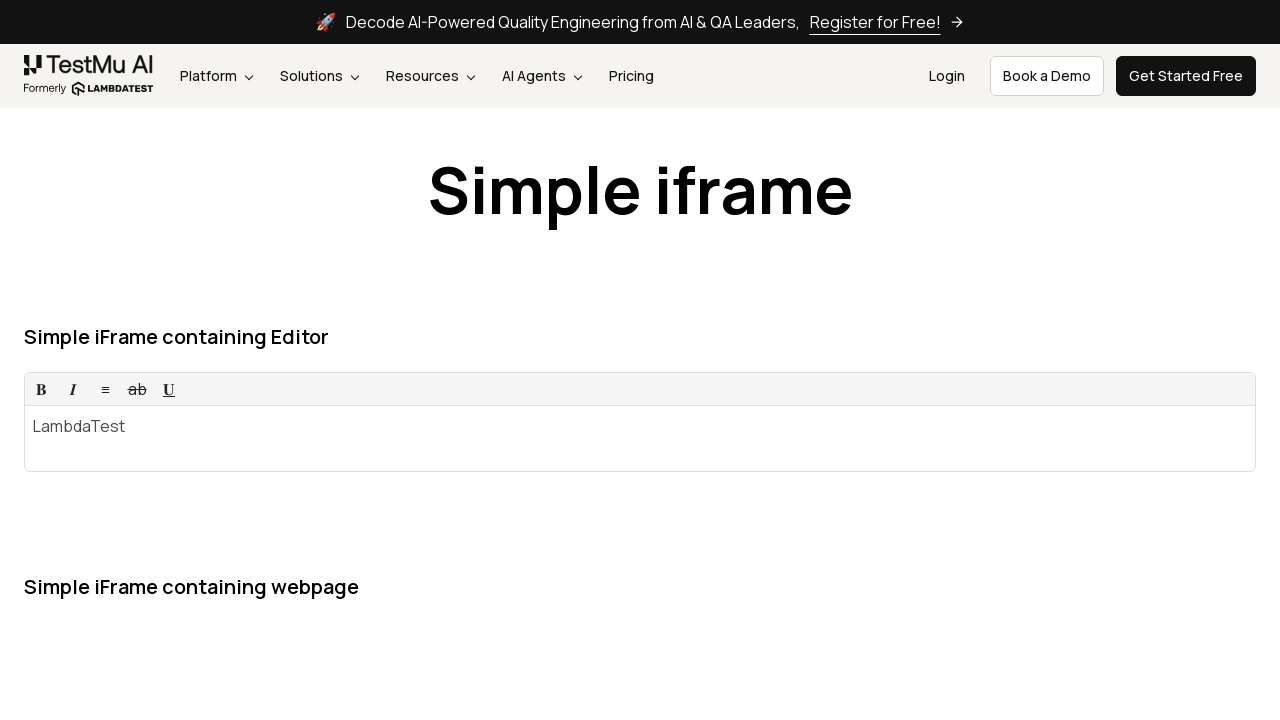

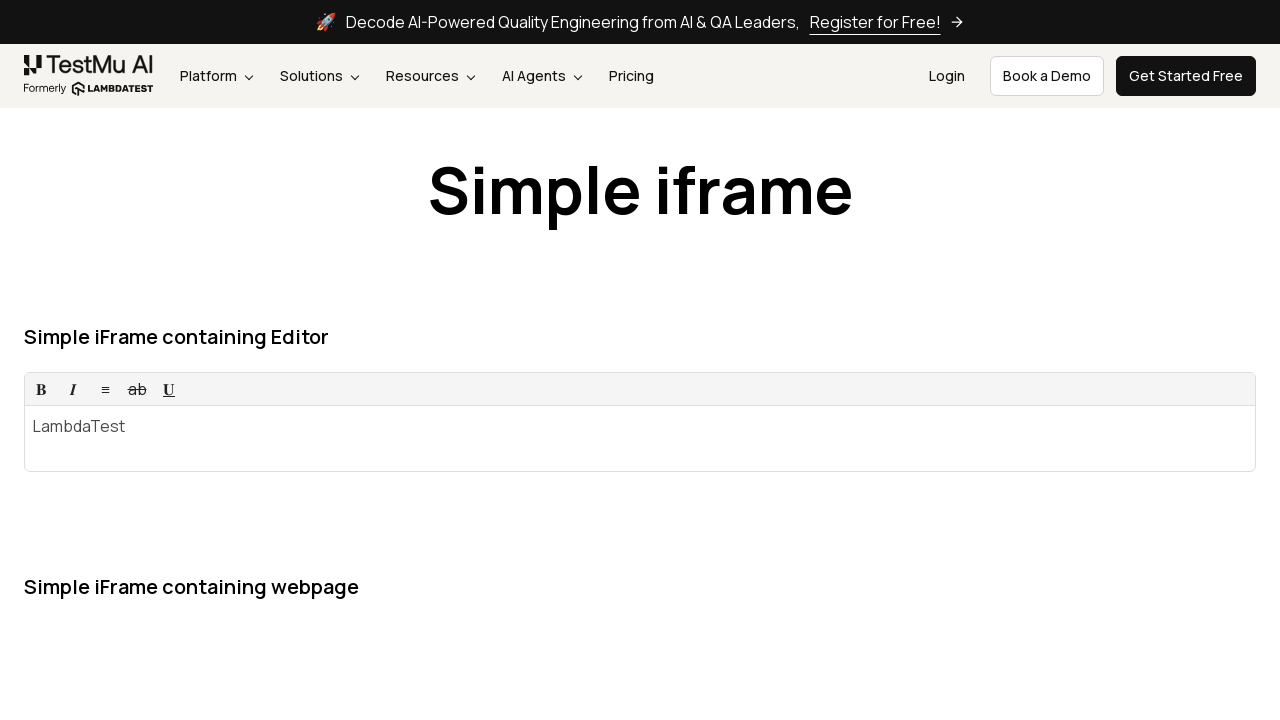